Tests that clear completed button is hidden when there are no completed items

Starting URL: https://demo.playwright.dev/todomvc

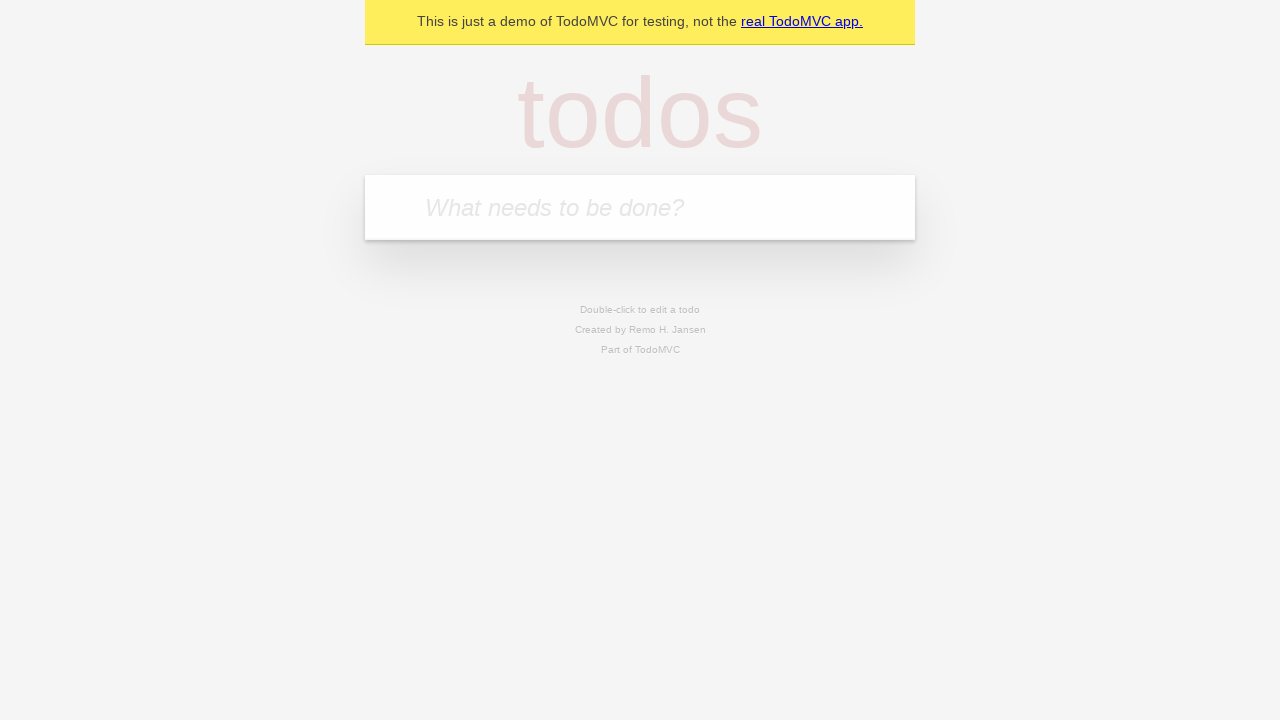

Filled new todo input with 'buy some cheese' on .new-todo
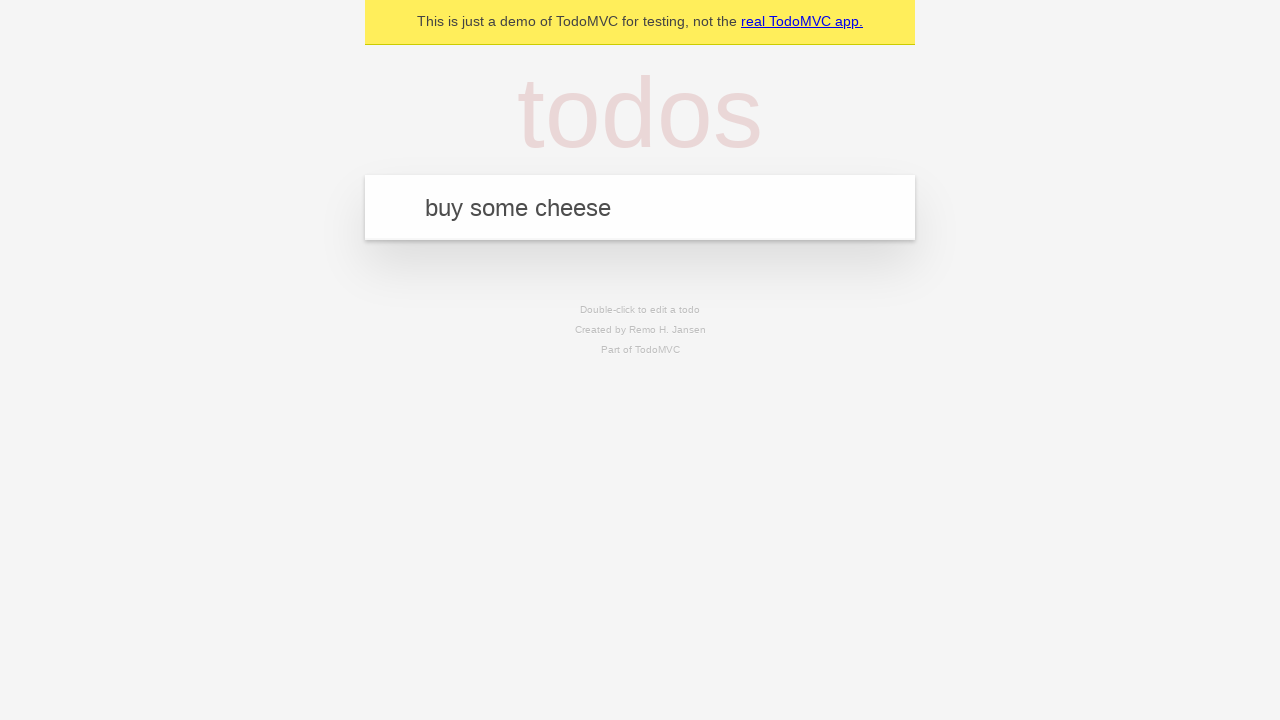

Pressed Enter to add first todo on .new-todo
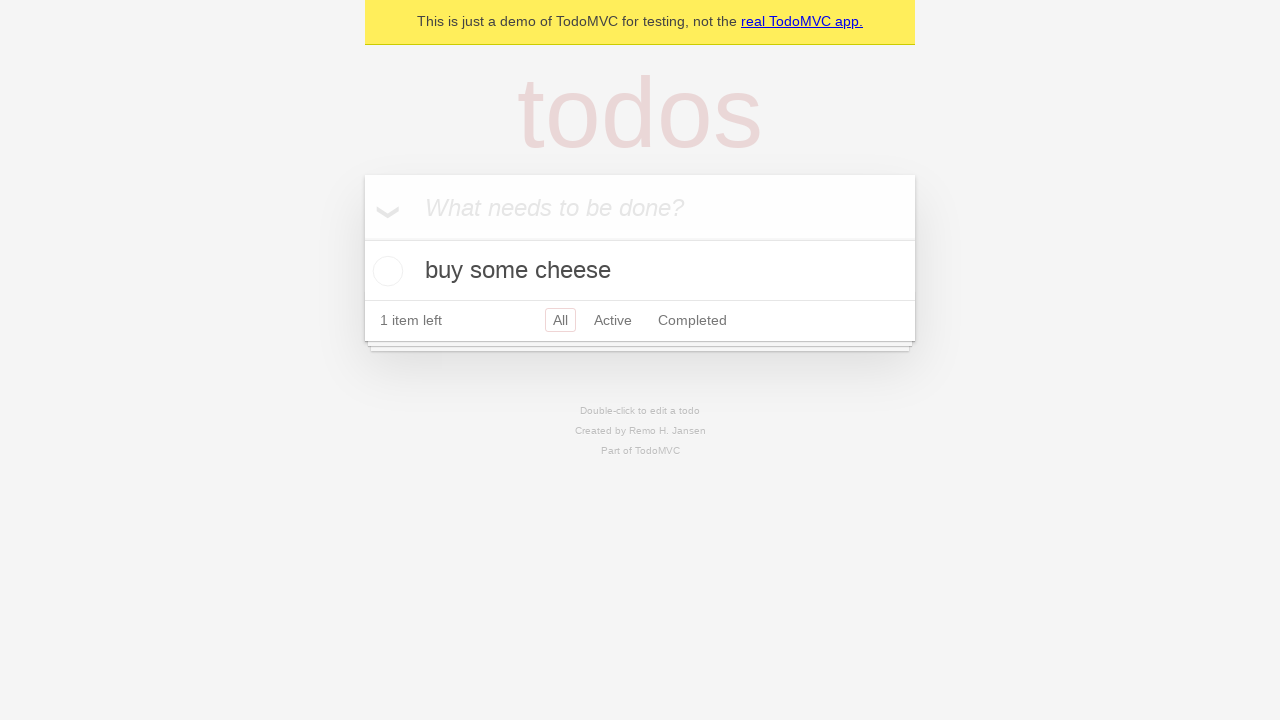

Filled new todo input with 'feed the cat' on .new-todo
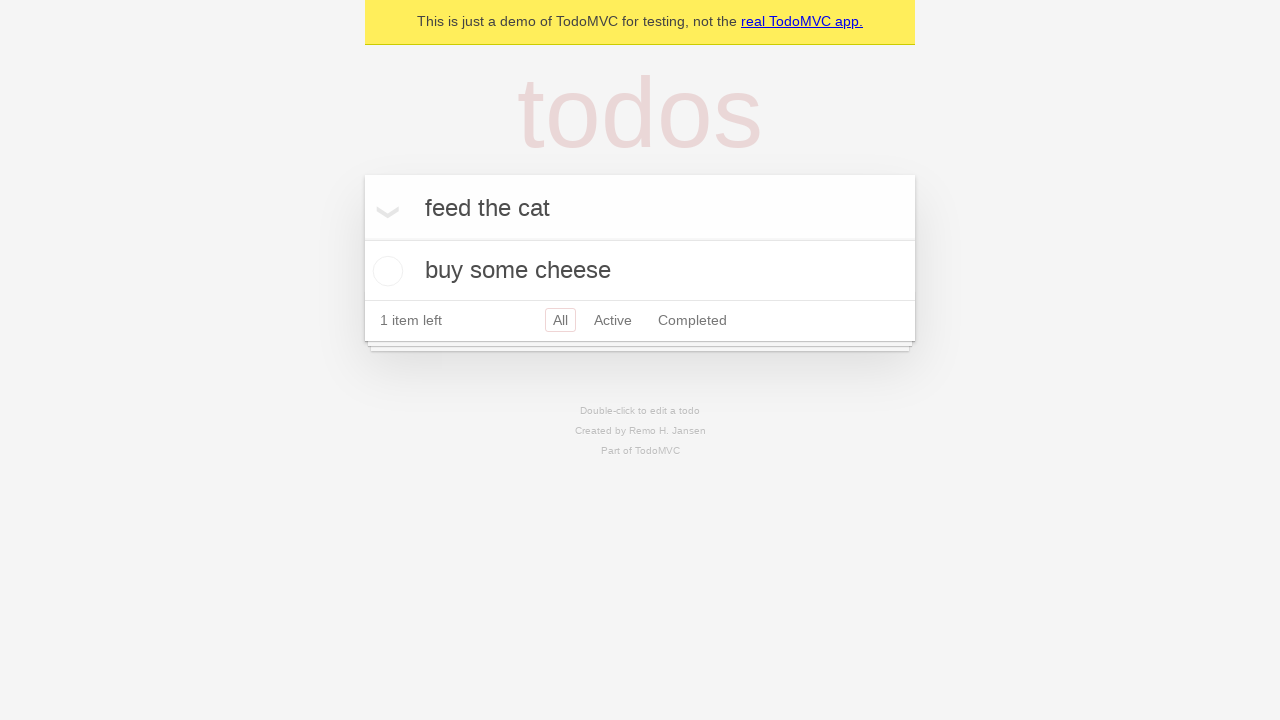

Pressed Enter to add second todo on .new-todo
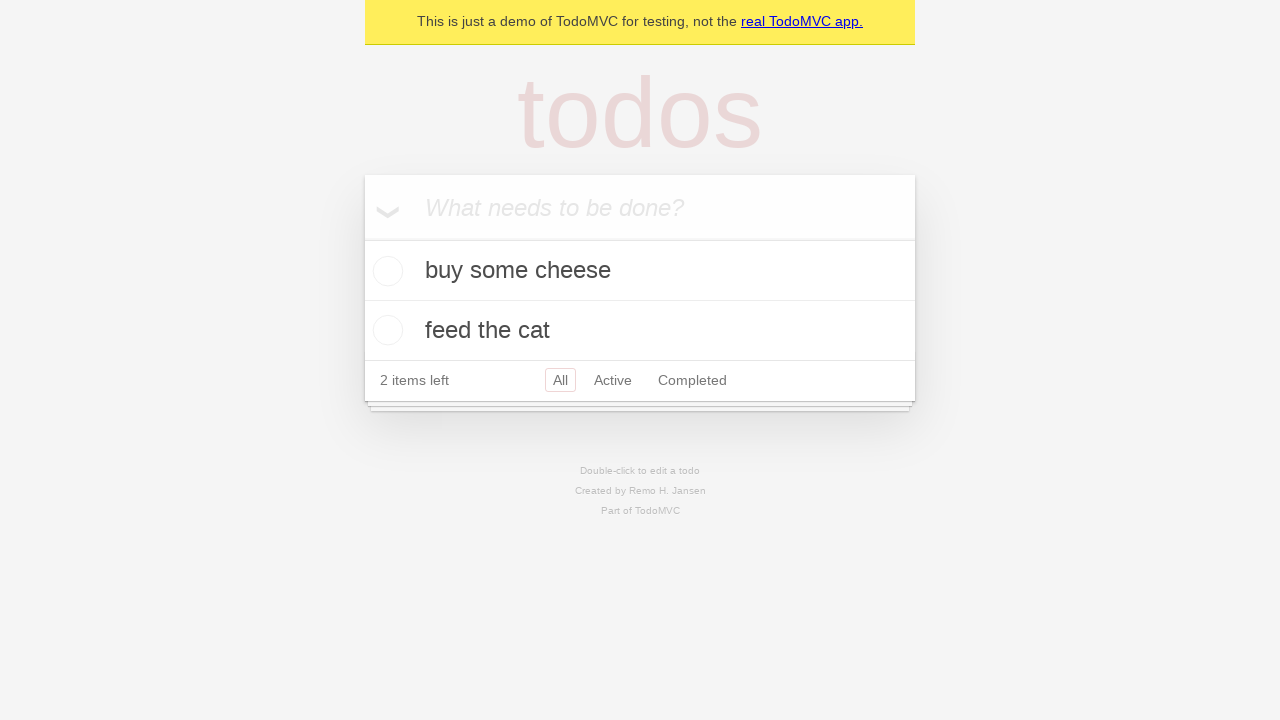

Filled new todo input with 'book a doctors appointment' on .new-todo
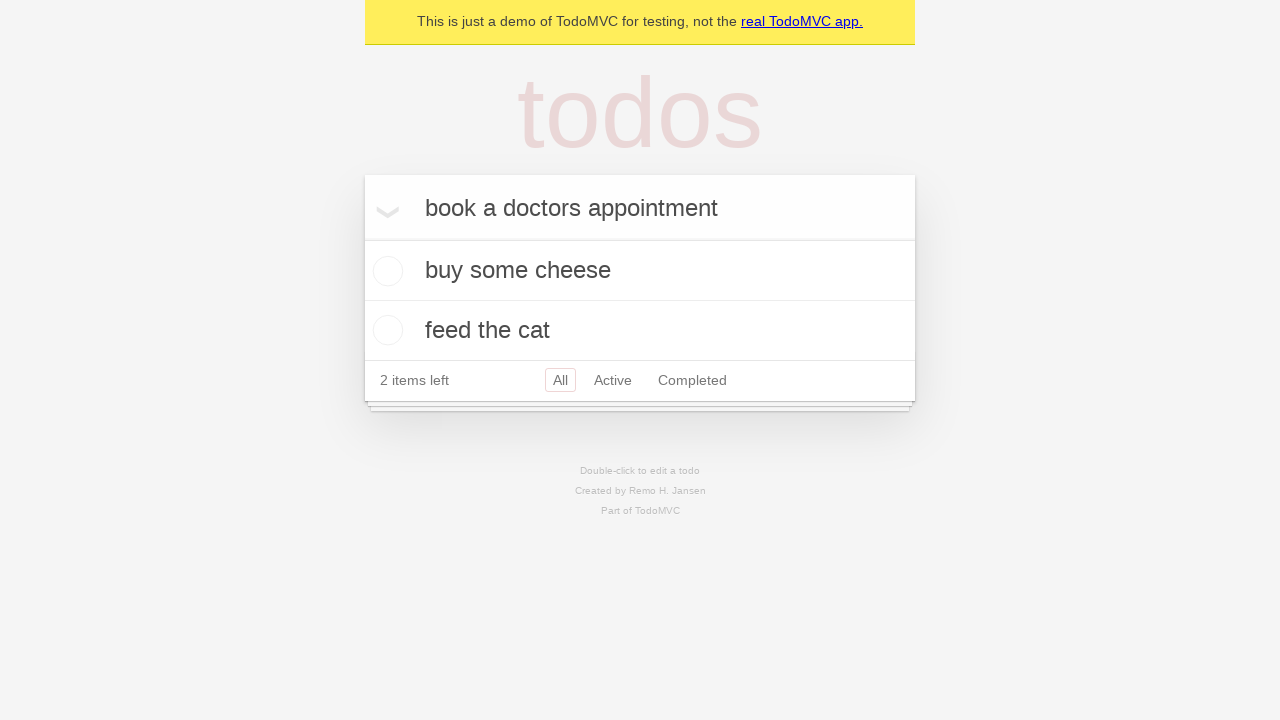

Pressed Enter to add third todo on .new-todo
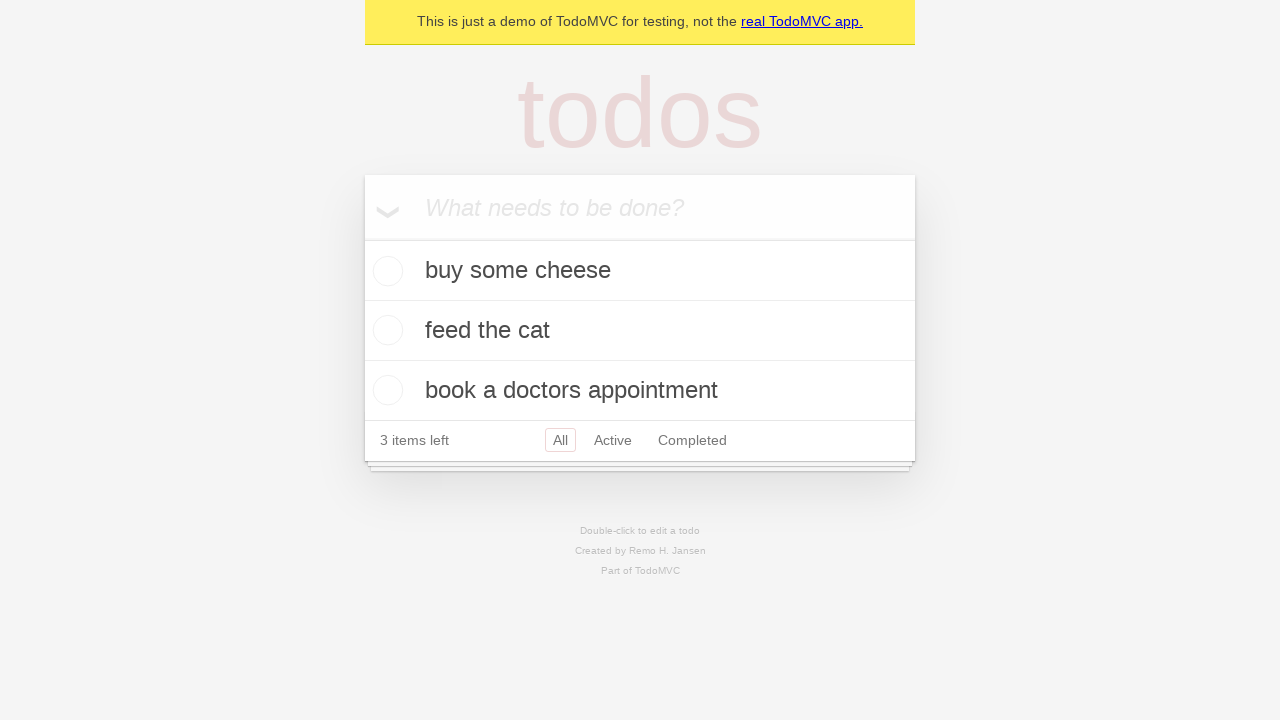

Waited for third todo item to be added to the list
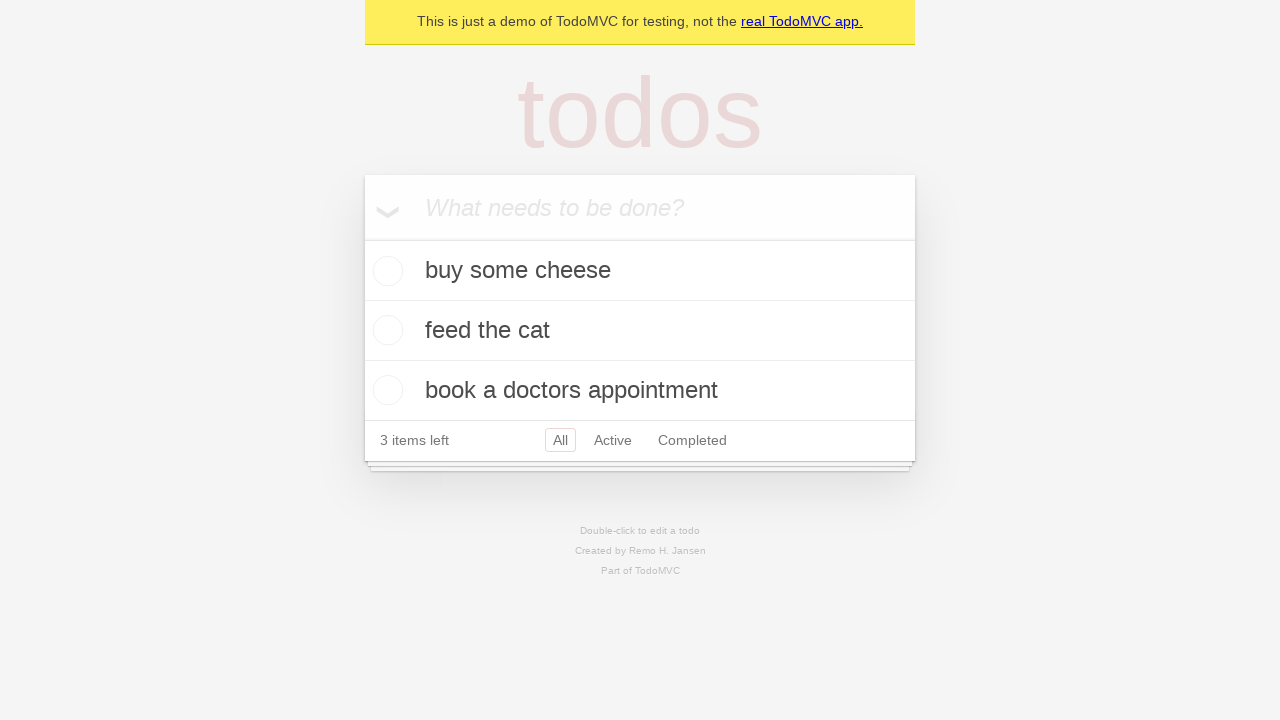

Checked the first todo item as completed at (385, 271) on .todo-list li .toggle >> nth=0
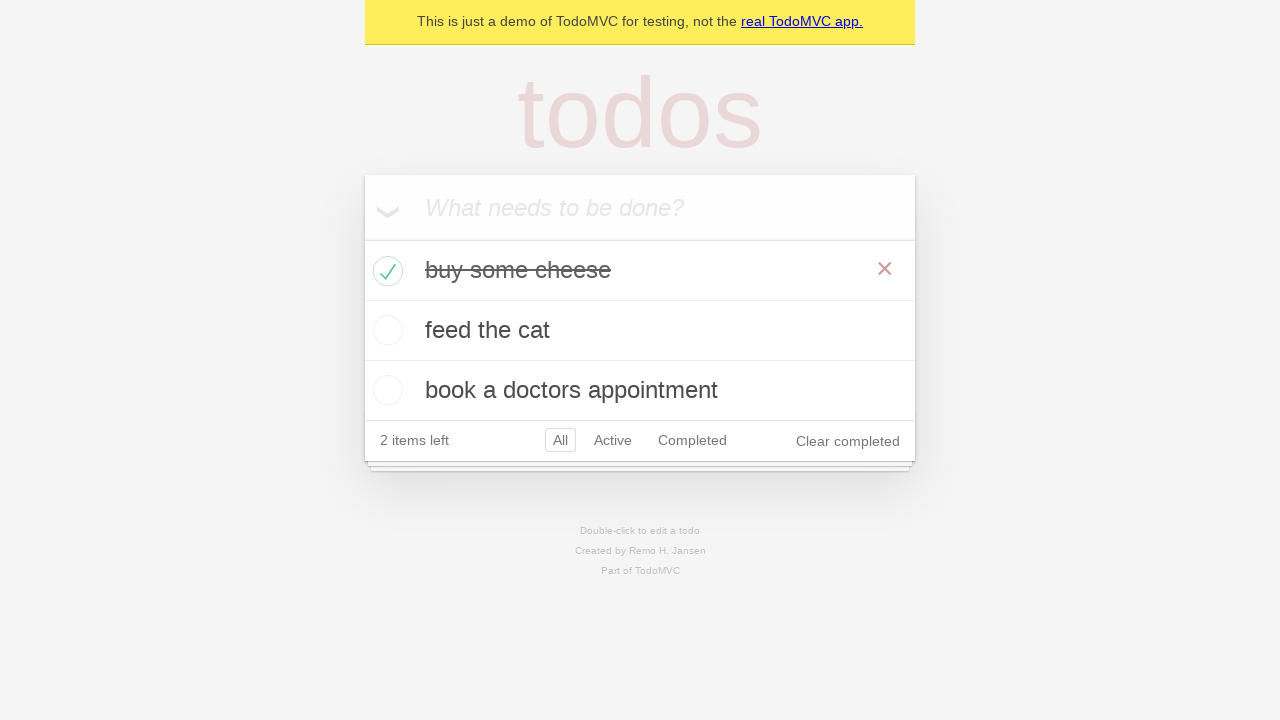

Clicked clear completed button to remove the completed todo at (848, 441) on .clear-completed
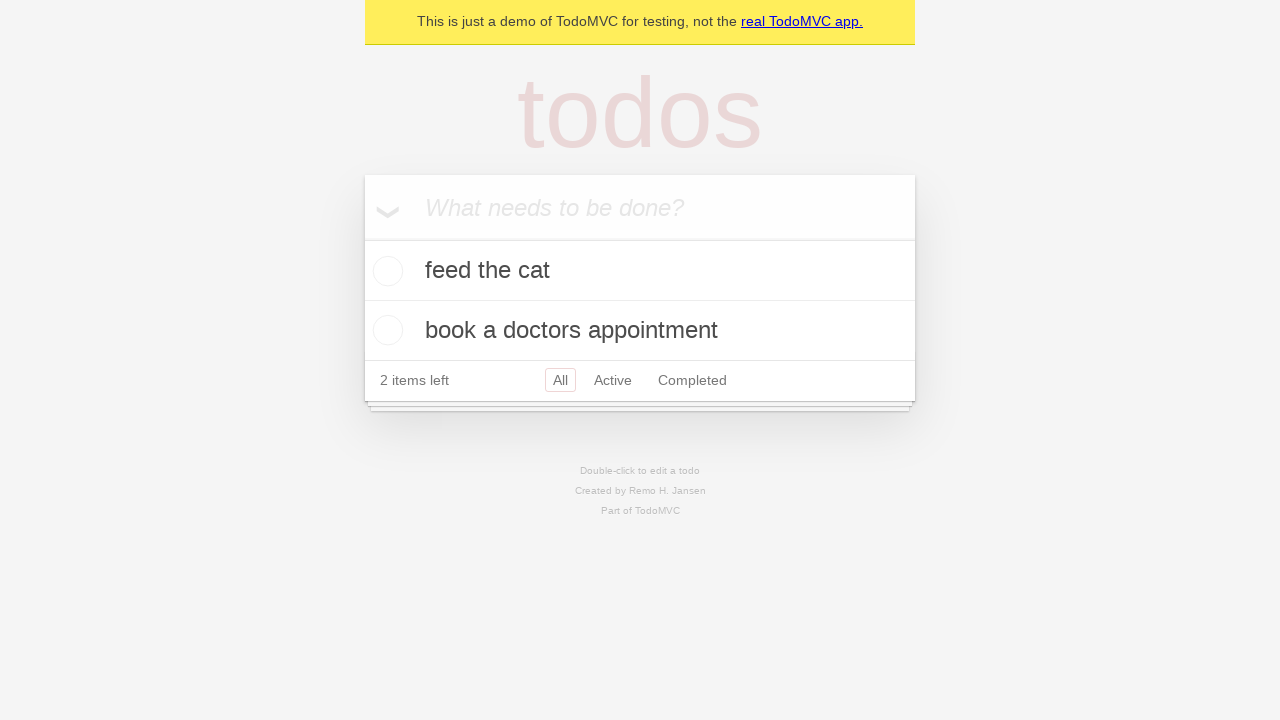

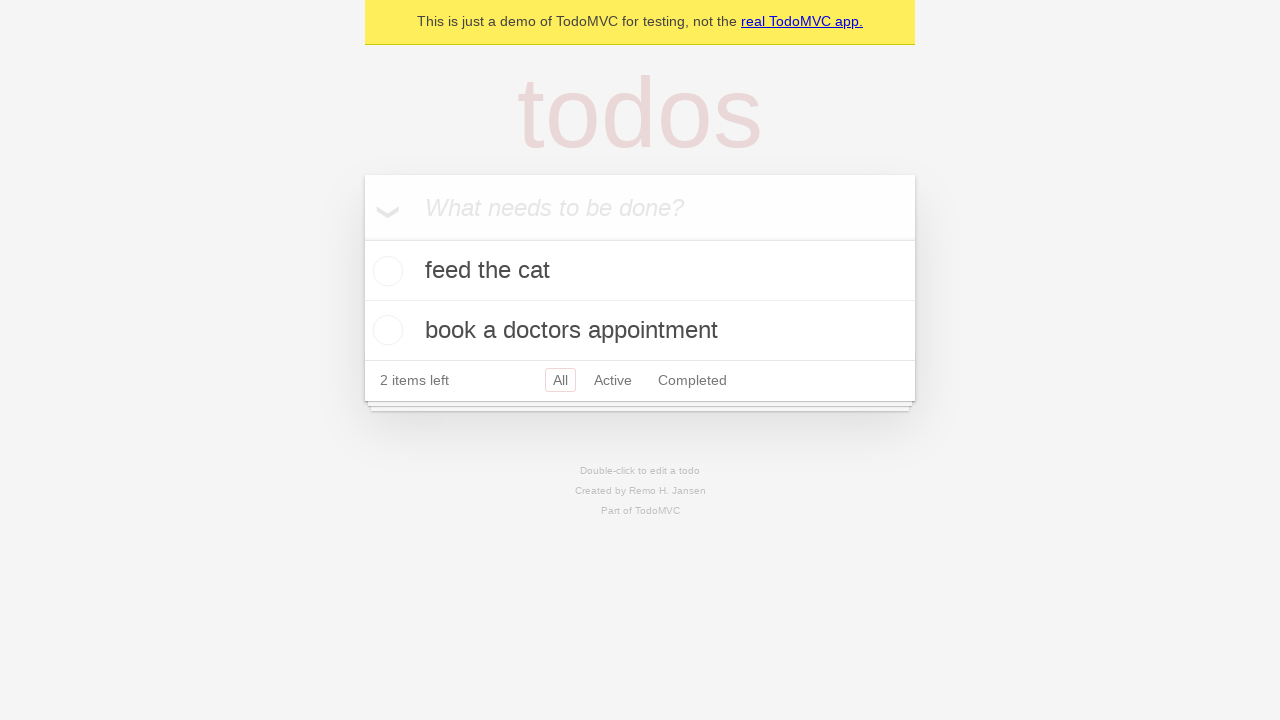